Tests product search functionality by typing a search term, verifying the number of visible products, and adding a product to cart

Starting URL: https://rahulshettyacademy.com/seleniumPractise/#/

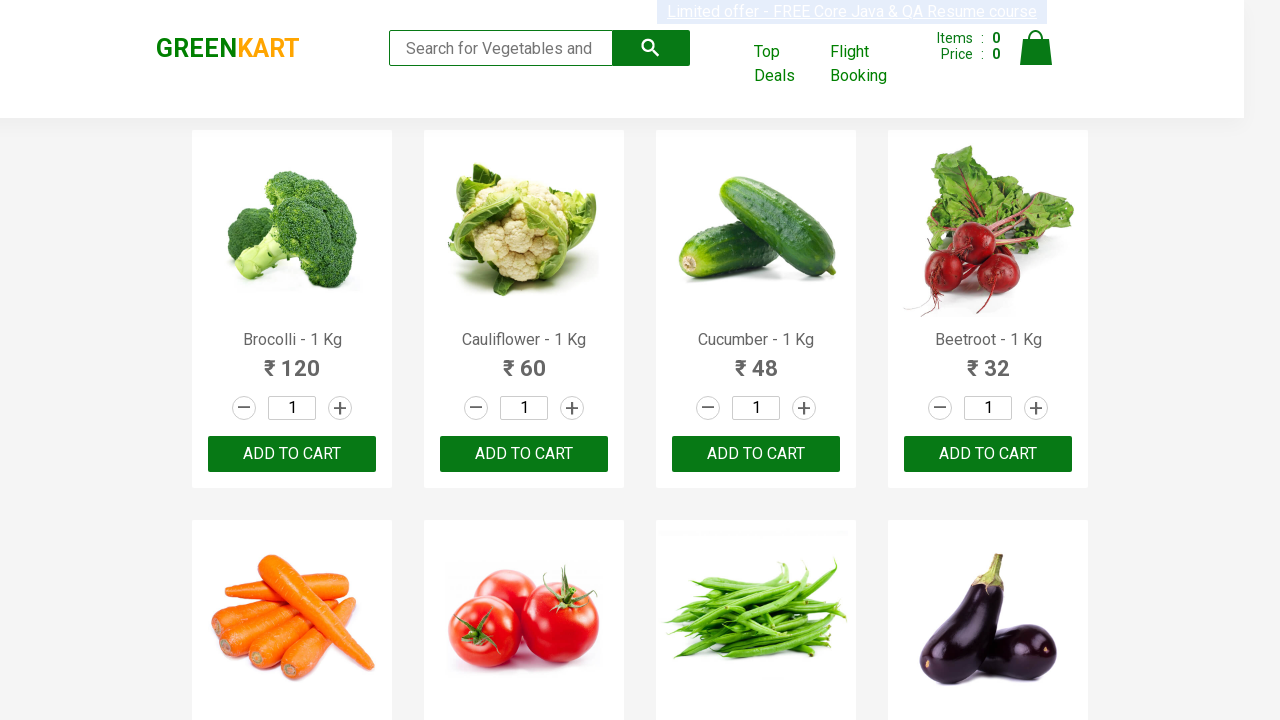

Filled search box with 'ca' on .search-keyword
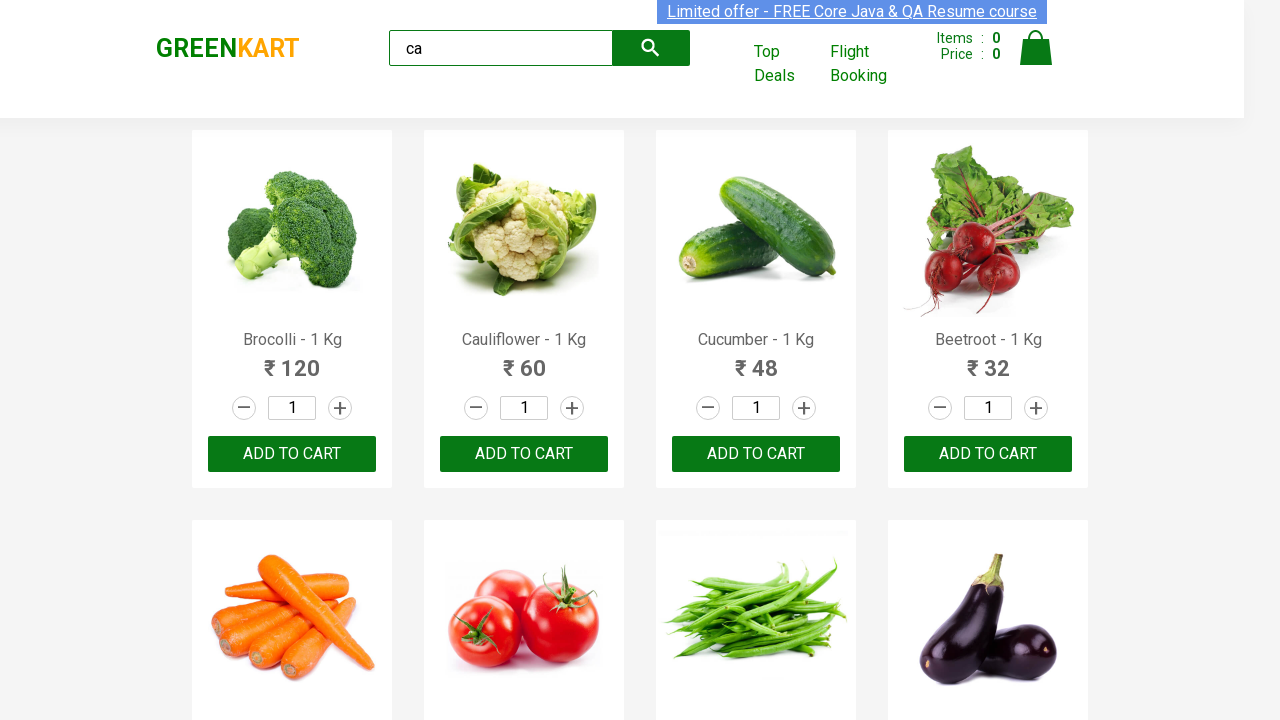

Waited 2 seconds for products to filter
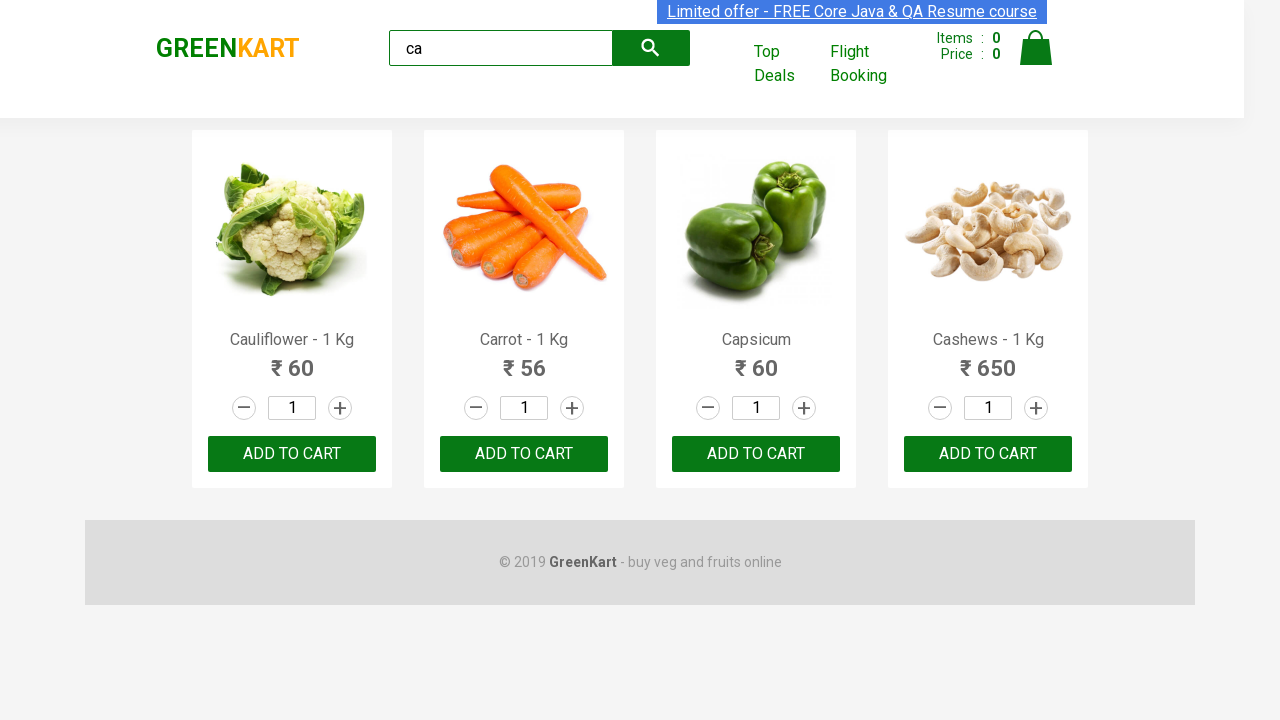

Verified 4 visible products are displayed
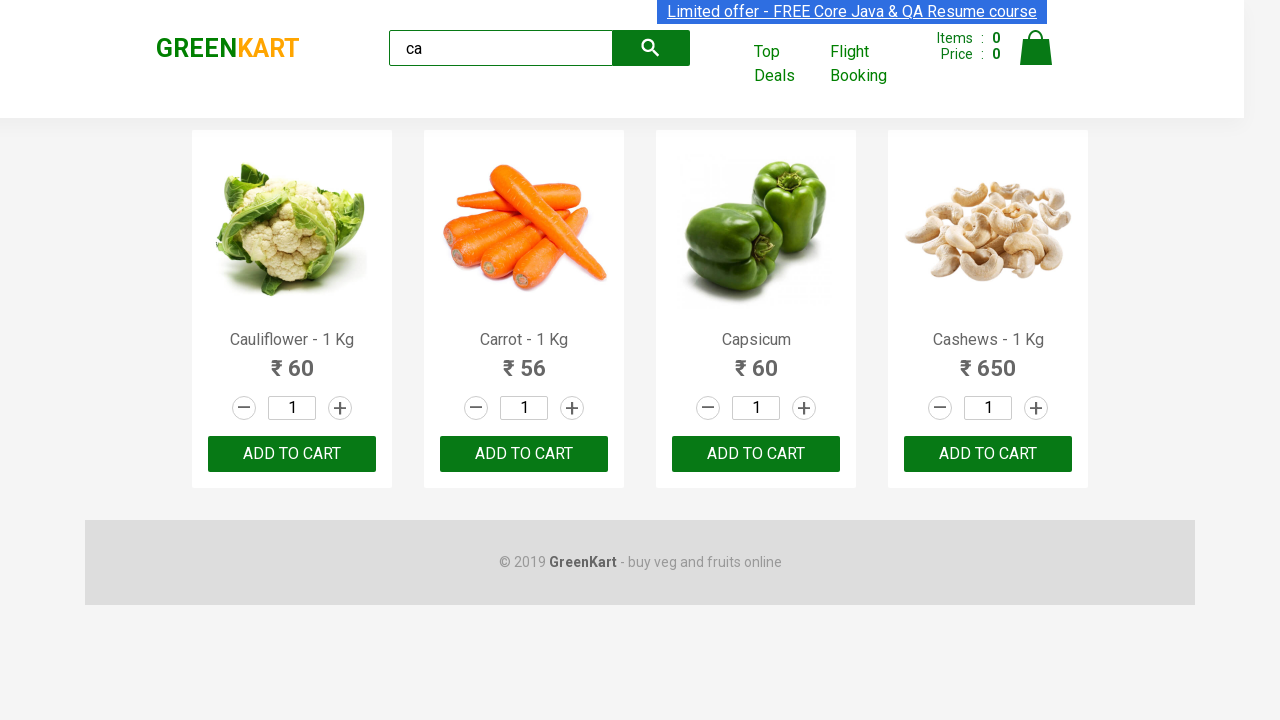

Verified 4 products in container using parent-child selector
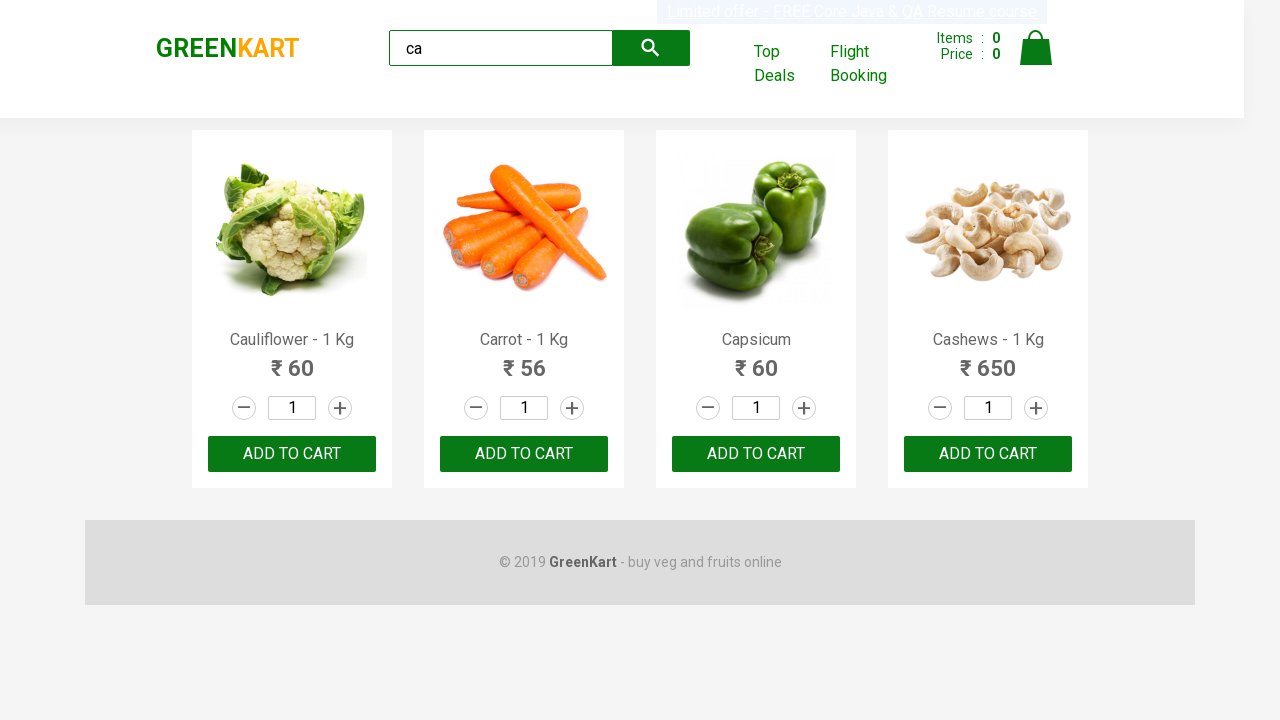

Clicked ADD TO CART button on third product at (756, 454) on .products .product >> nth=2 >> text=ADD TO CART
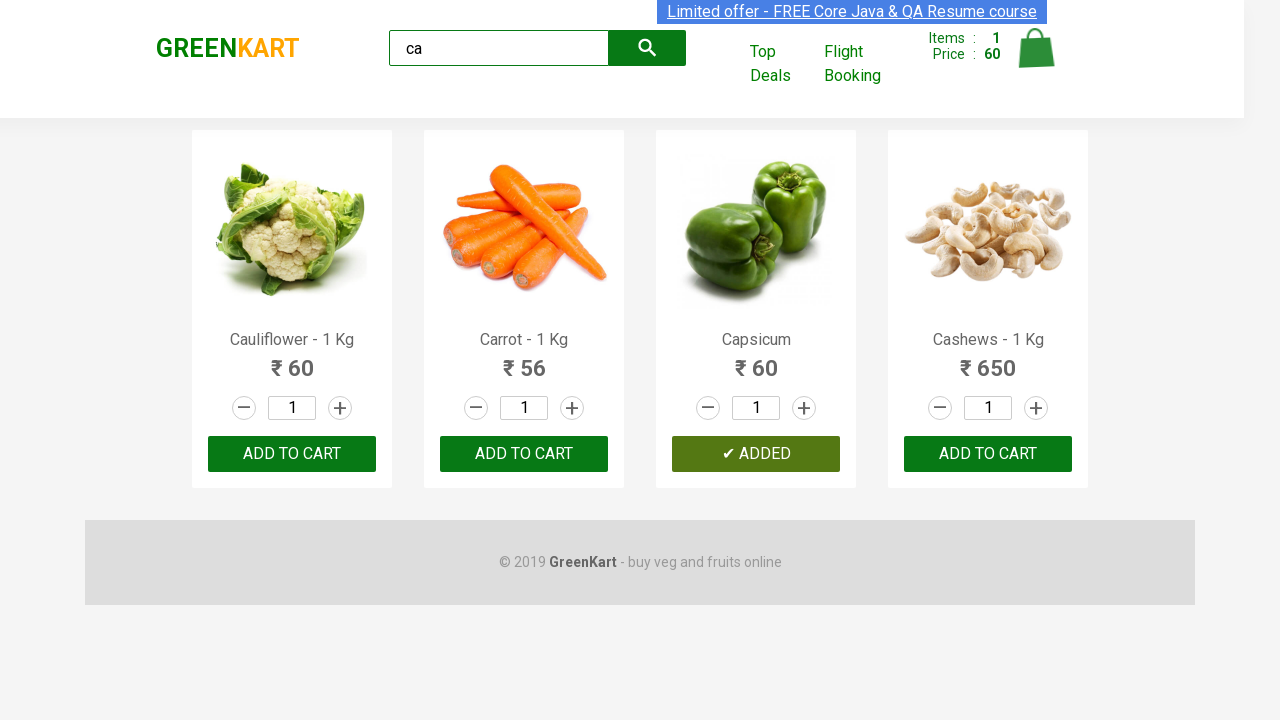

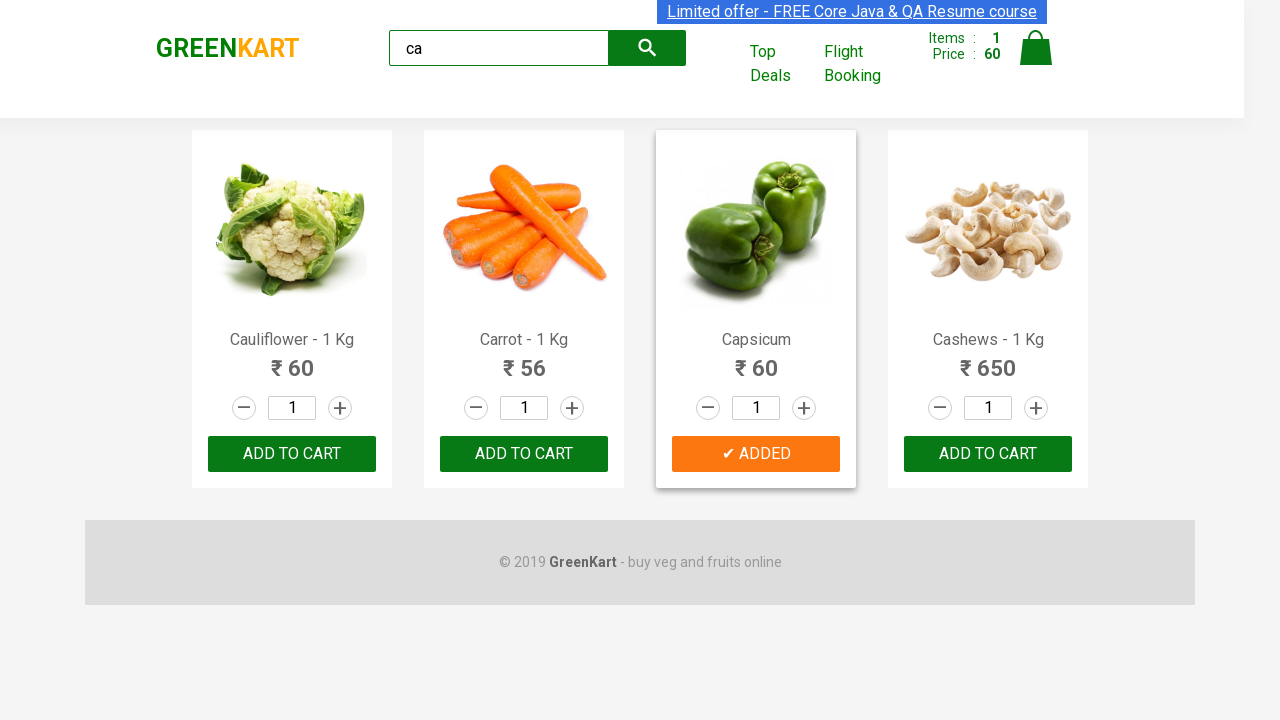